Tests dynamic element creation and deletion by clicking Add Element button, verifying Delete button appears, then clicking Delete button to remove it

Starting URL: https://practice.cydeo.com/add_remove_elements/

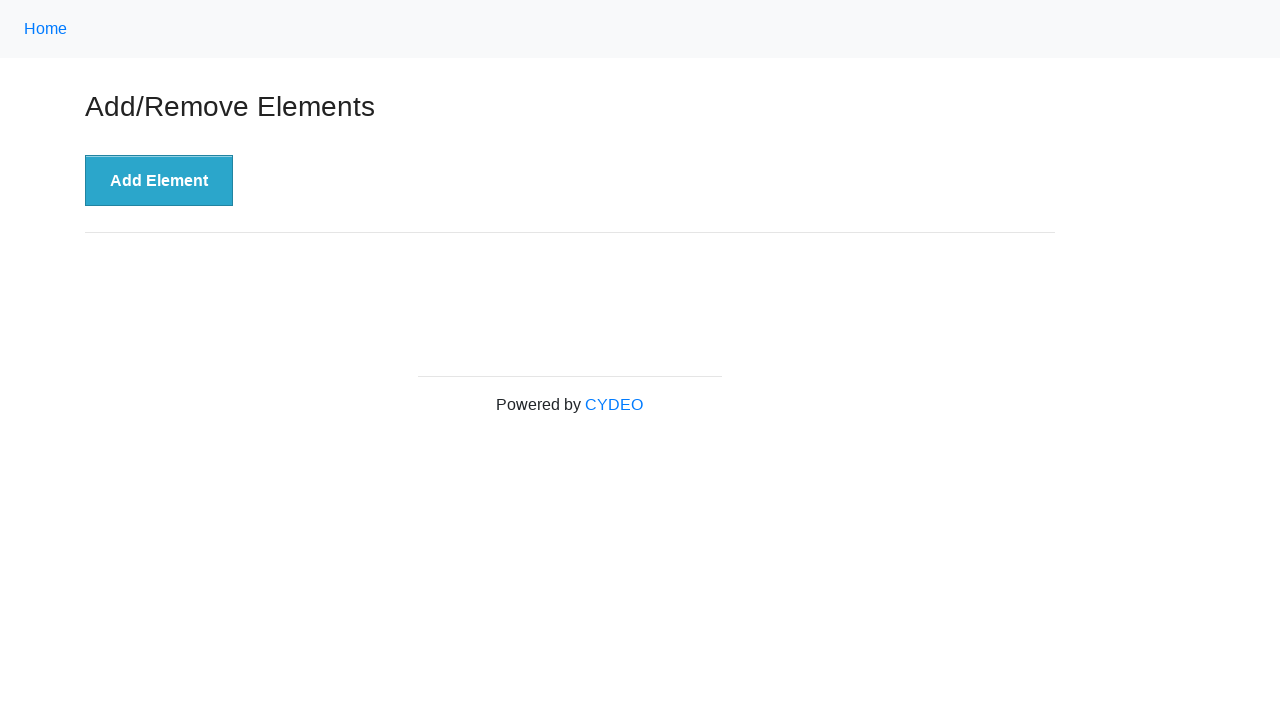

Navigated to Add/Remove Elements practice page
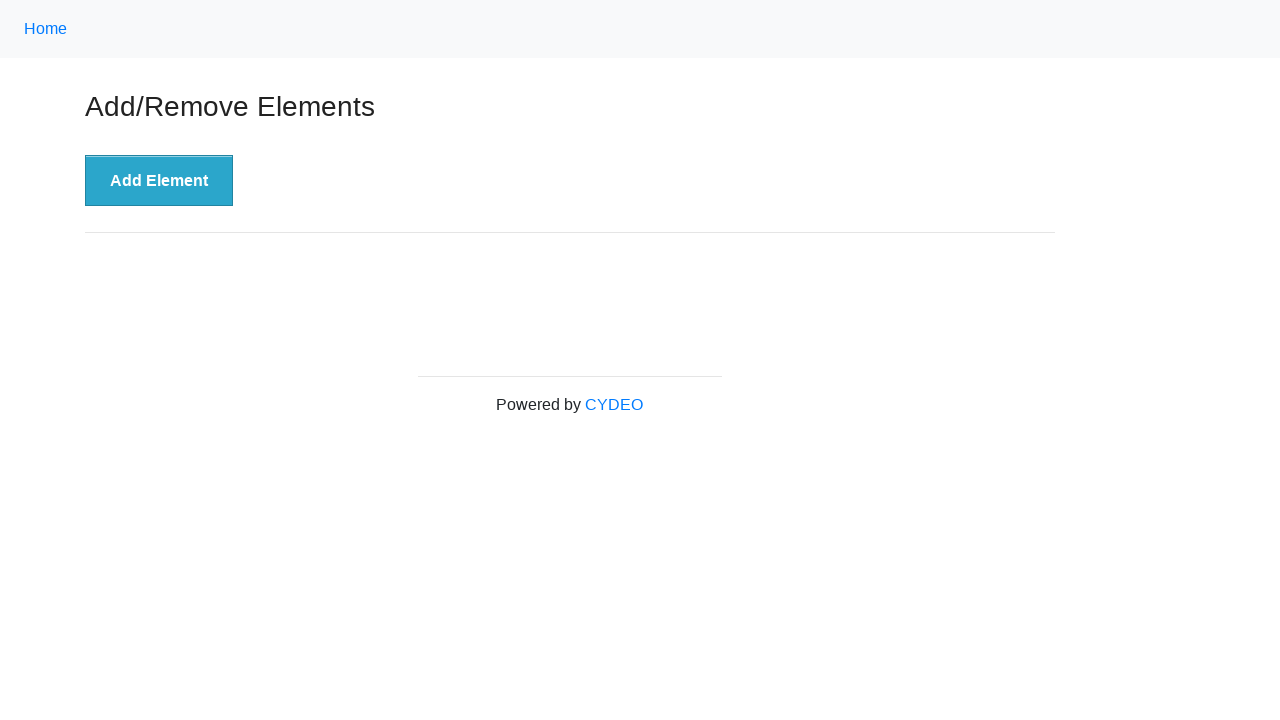

Clicked 'Add Element' button to create a new Delete button at (159, 181) on xpath=//button[.='Add Element']
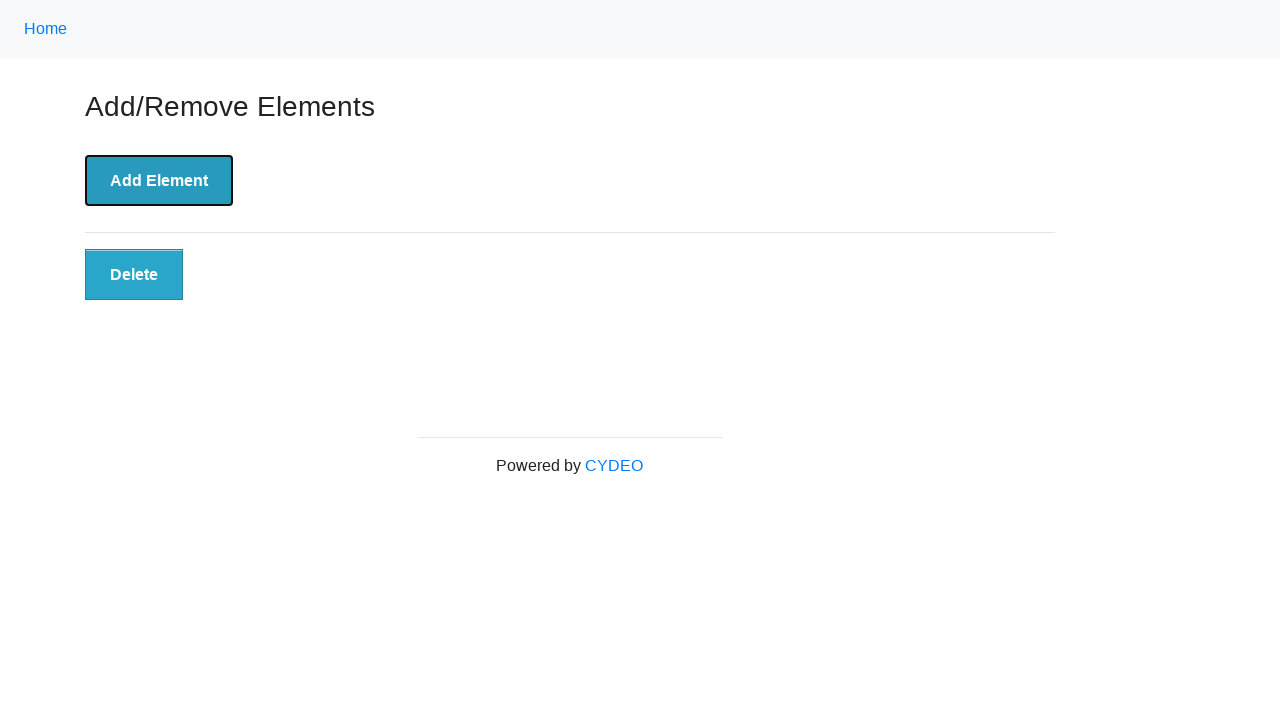

Located the Delete button element
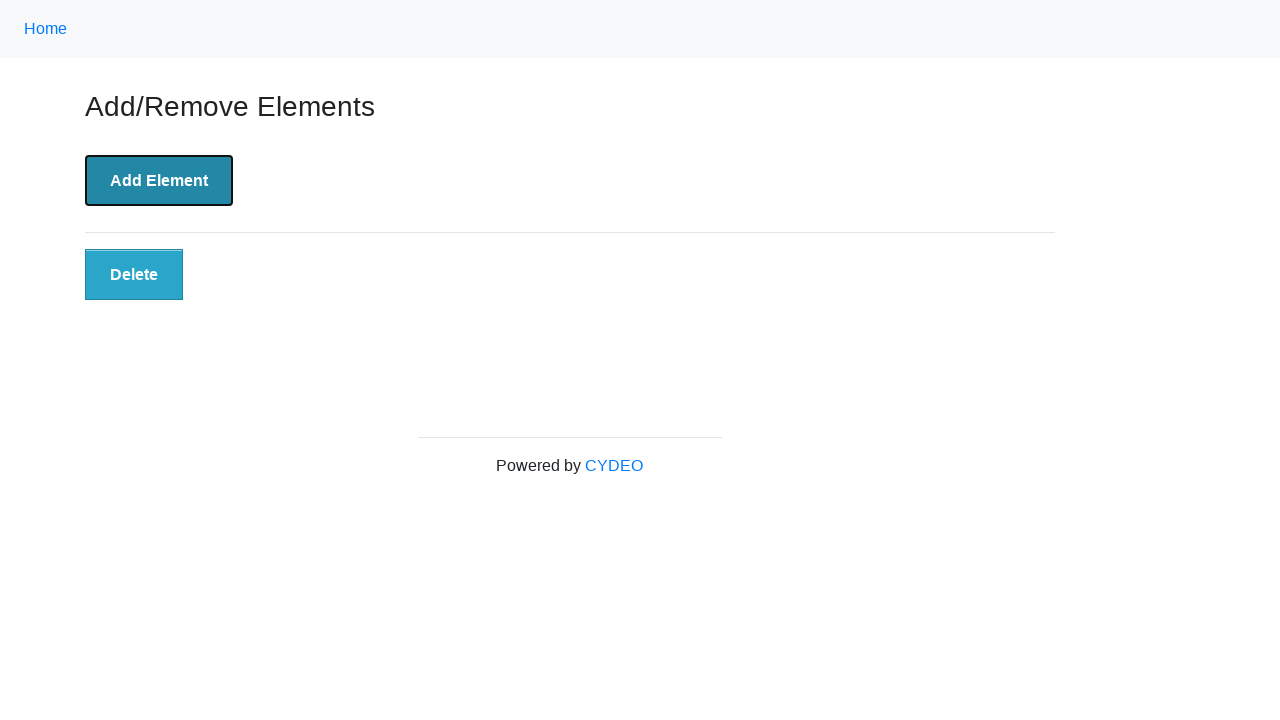

Verified Delete button is visible
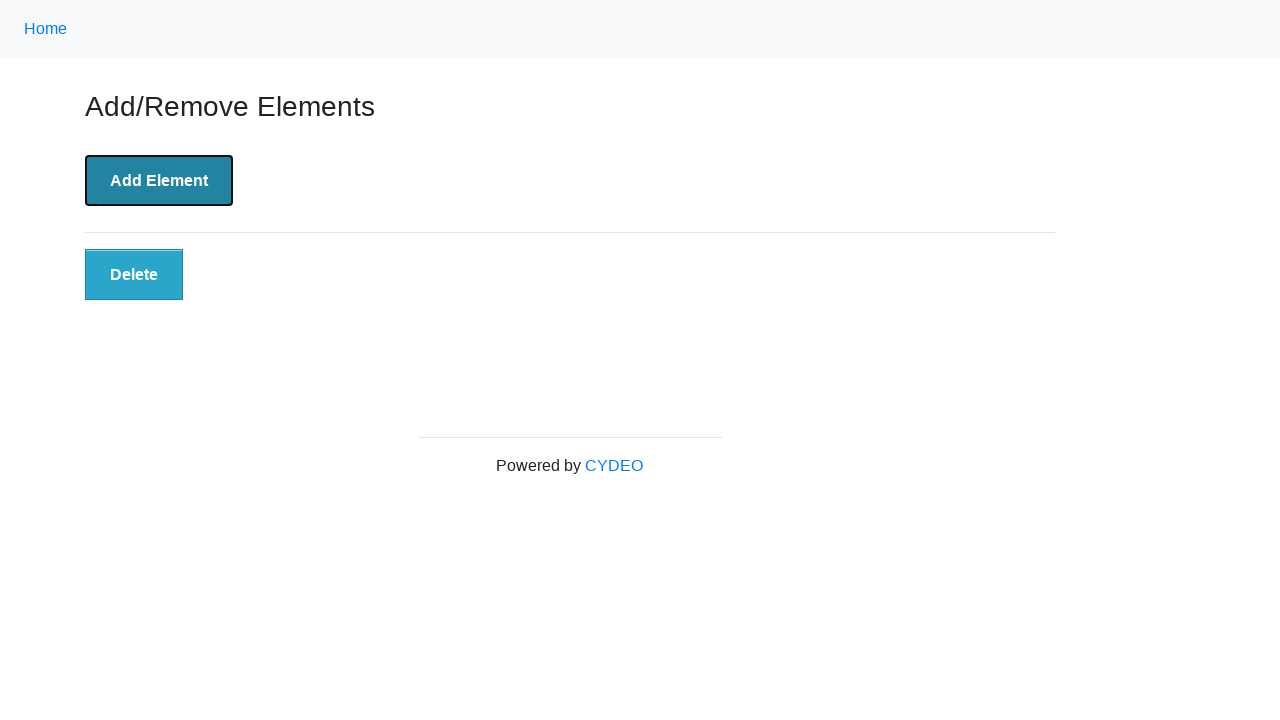

Clicked Delete button to remove the dynamically created element at (134, 275) on xpath=//button[@onclick='deleteElement()']
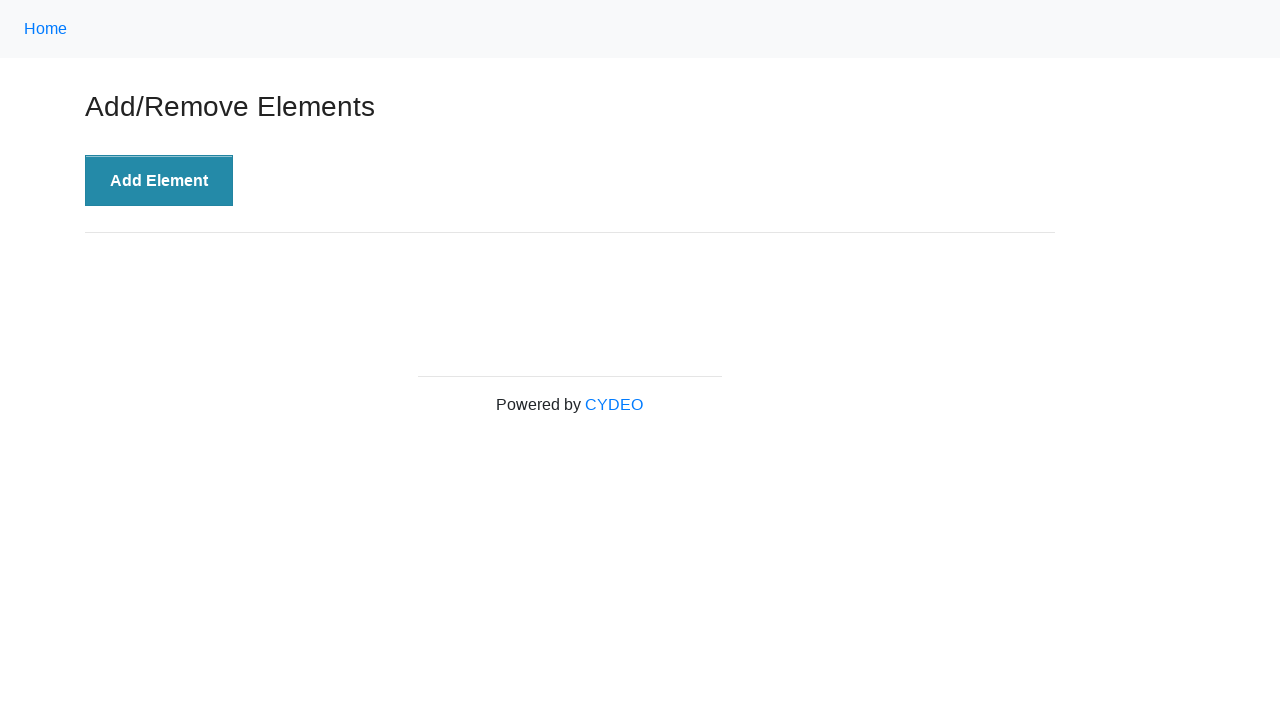

Verified Delete button no longer exists after deletion
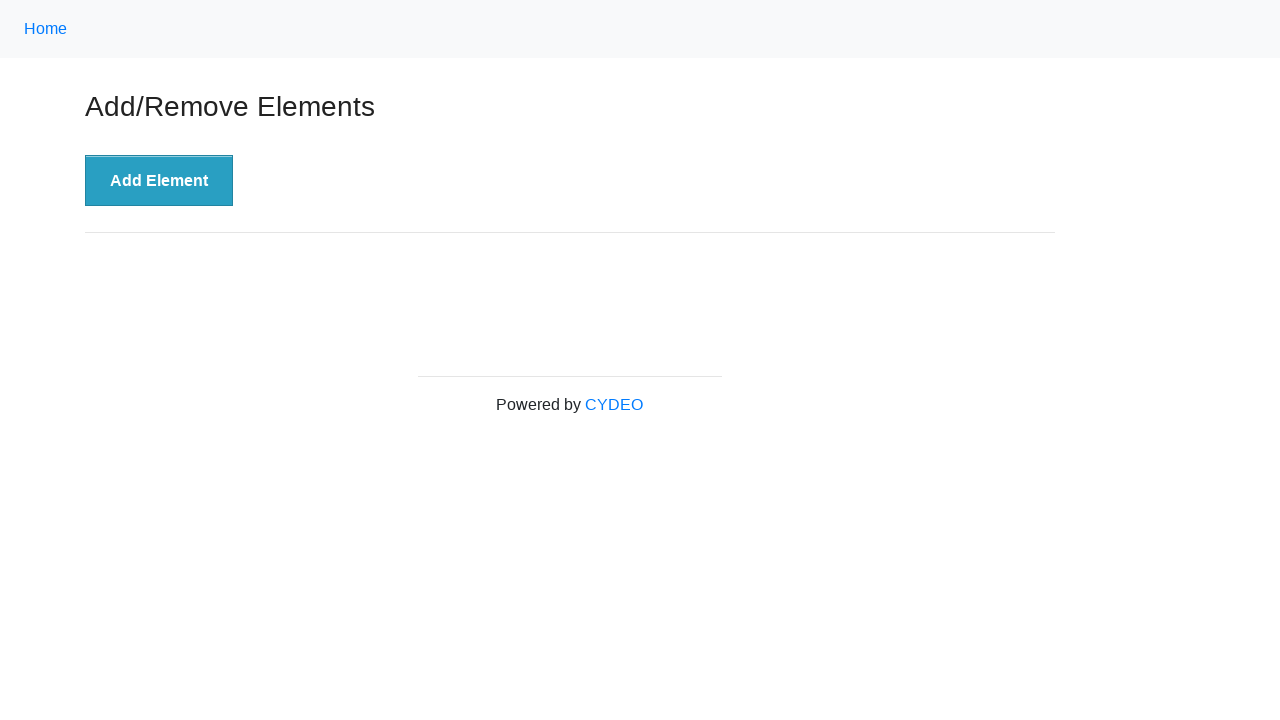

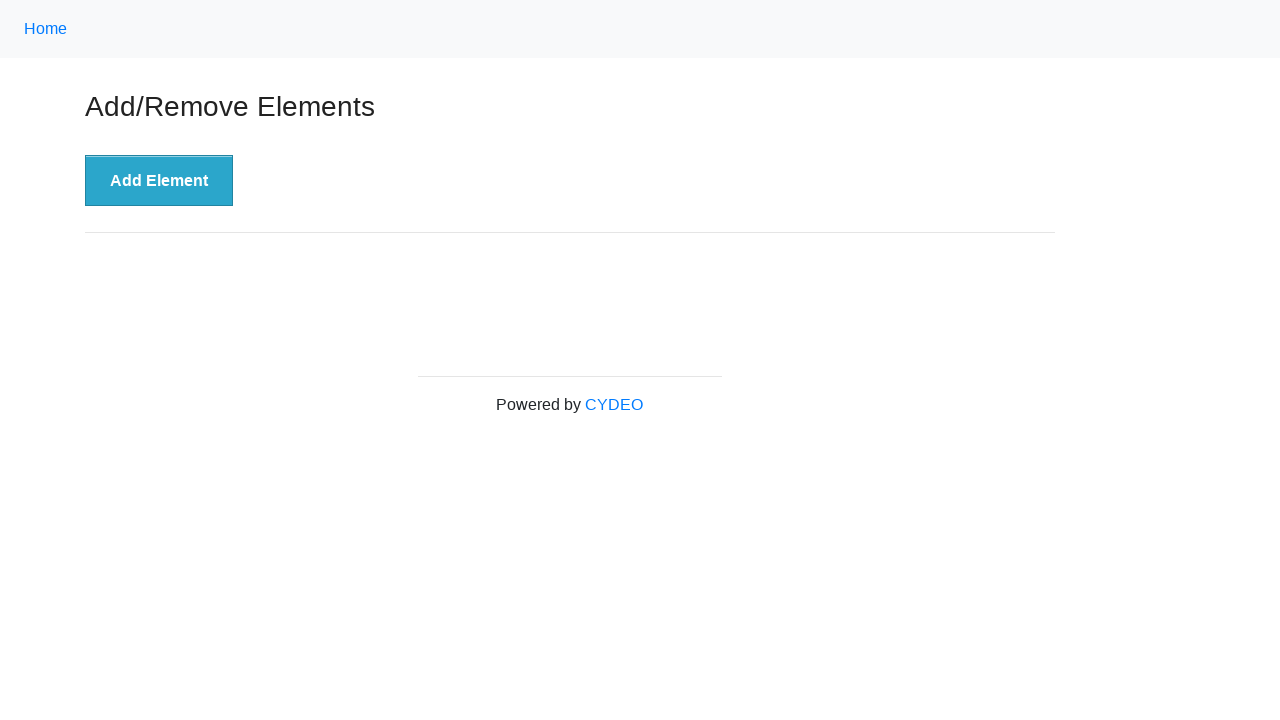